Tests destroying a todo by replacing text with nothing and saving with enter key

Starting URL: https://todomvc.com/examples/typescript-angular/#/

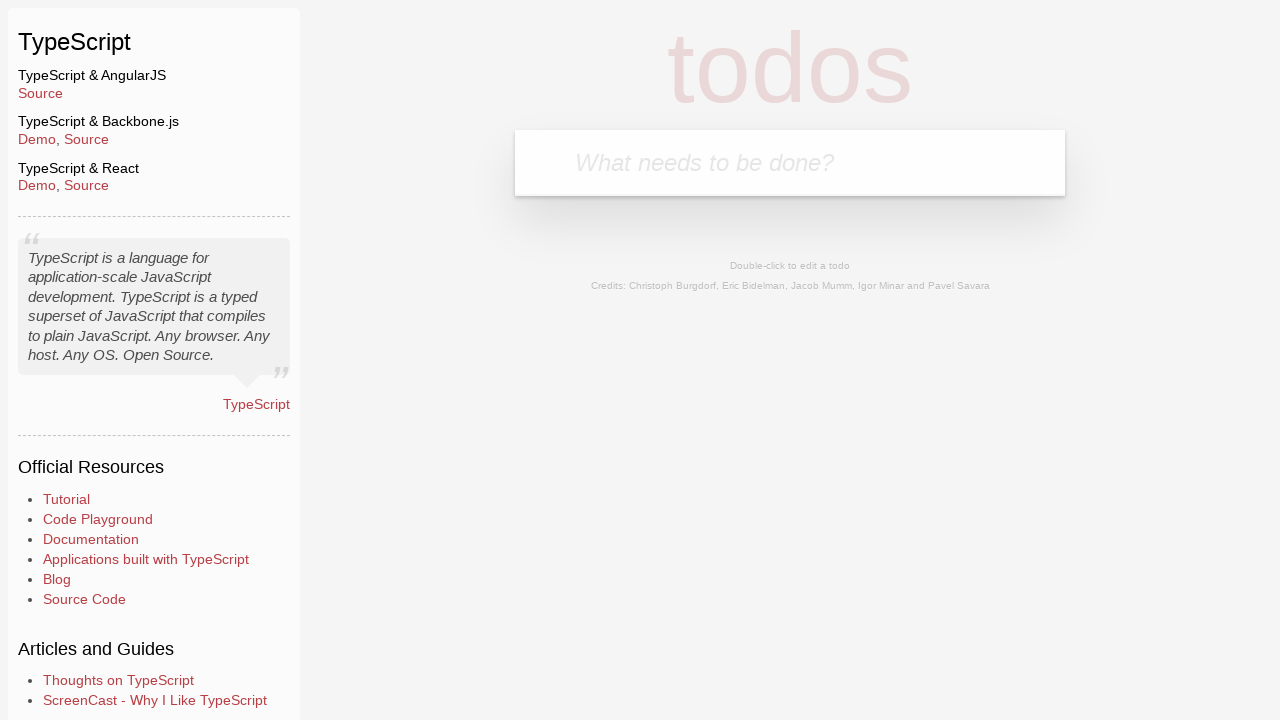

Filled new todo input with 'Lorem' on .new-todo
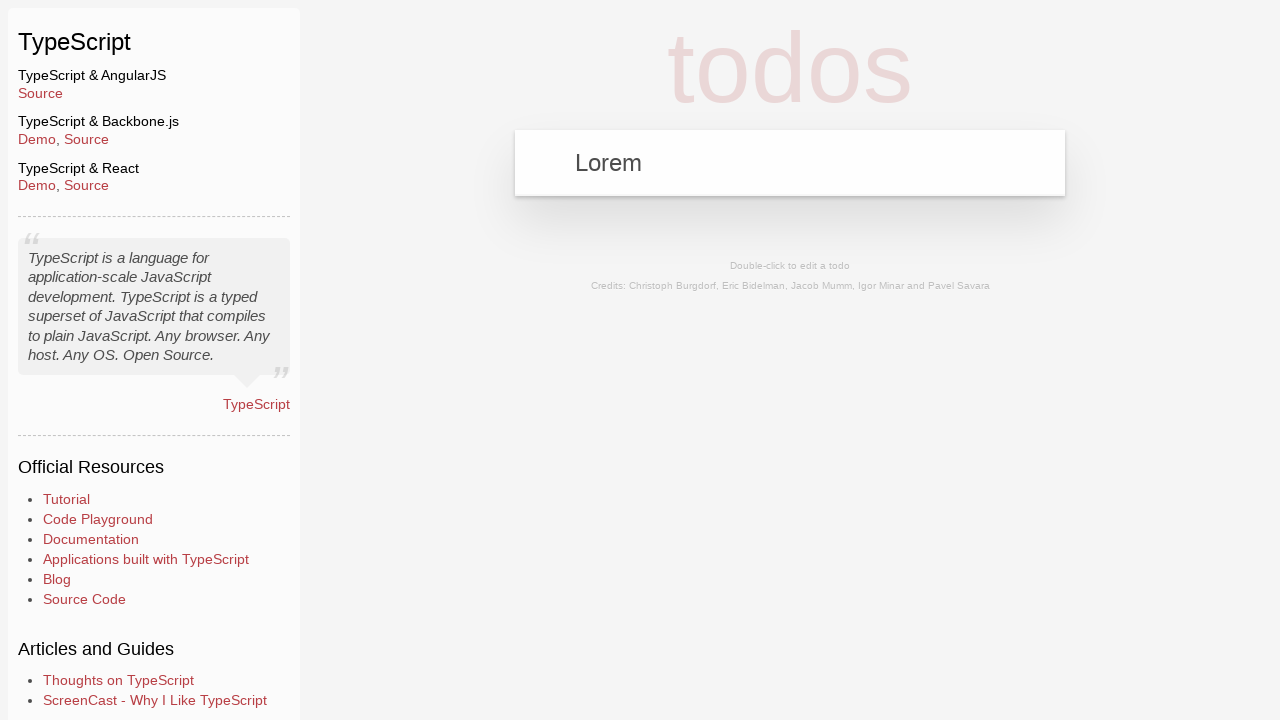

Pressed Enter to create the new todo on .new-todo
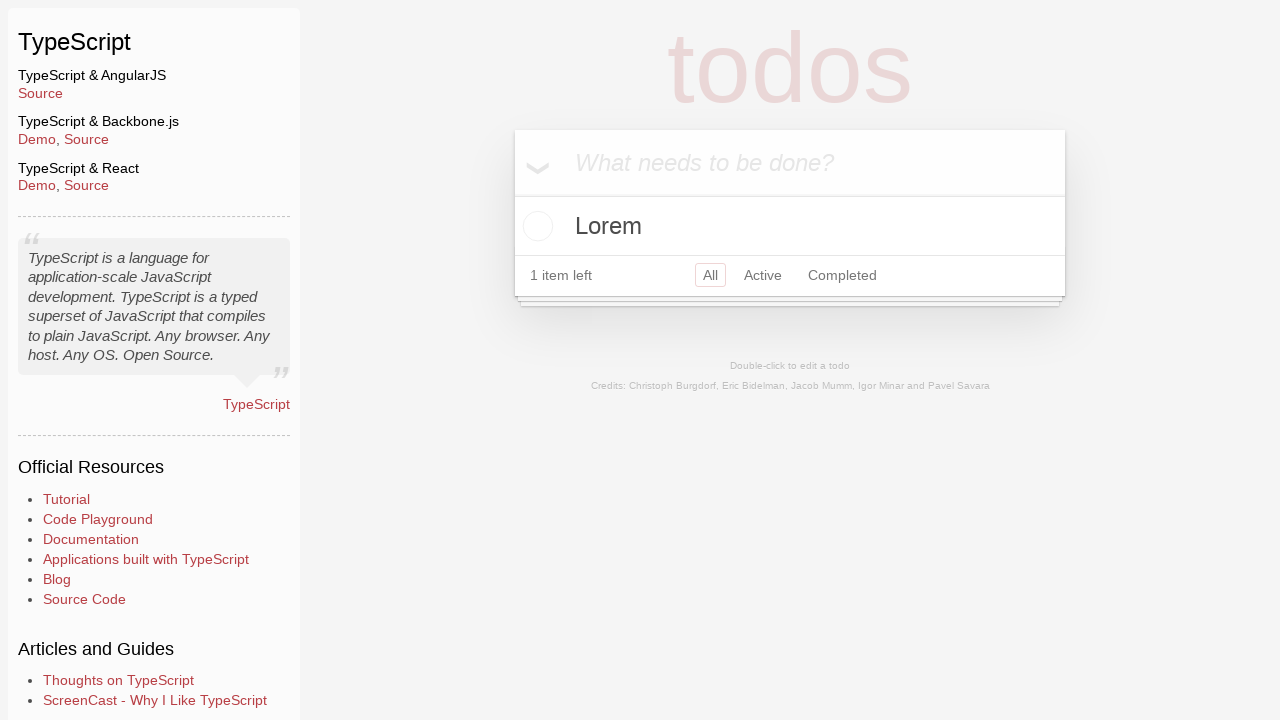

Double-clicked todo text to enter edit mode at (790, 226) on text=Lorem
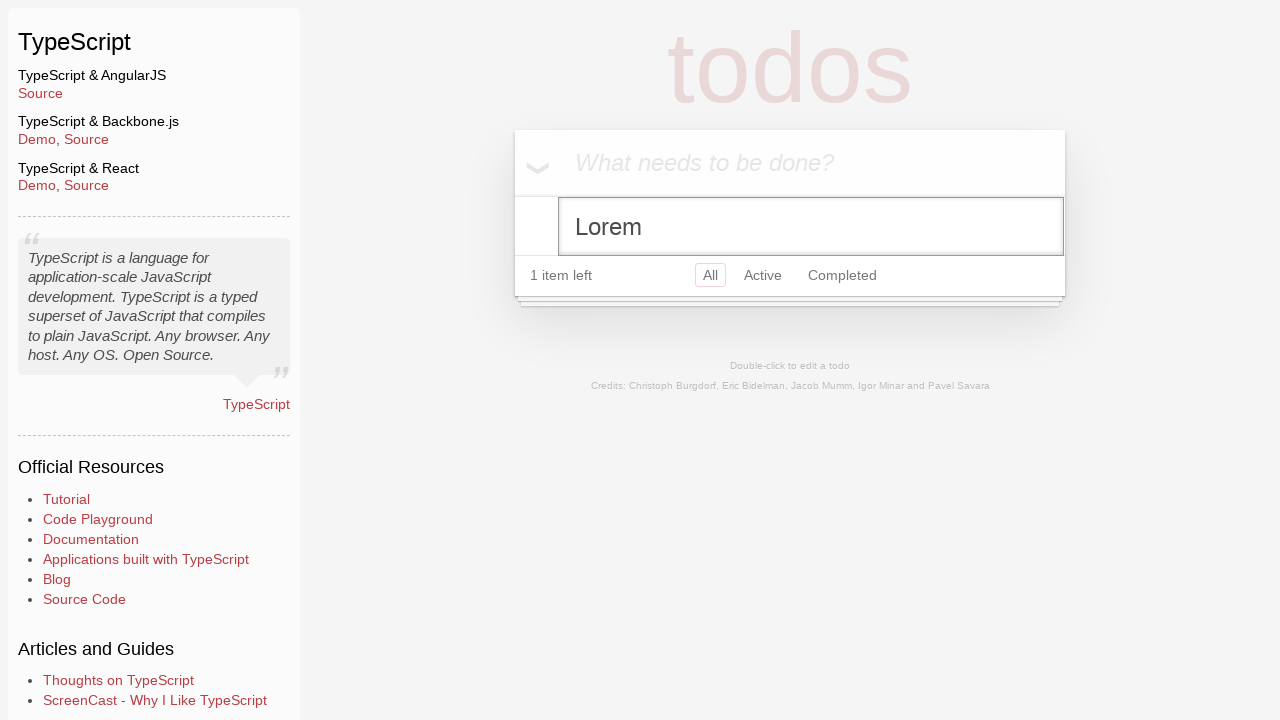

Cleared todo text by filling with empty string on .todo-list li.editing .edit
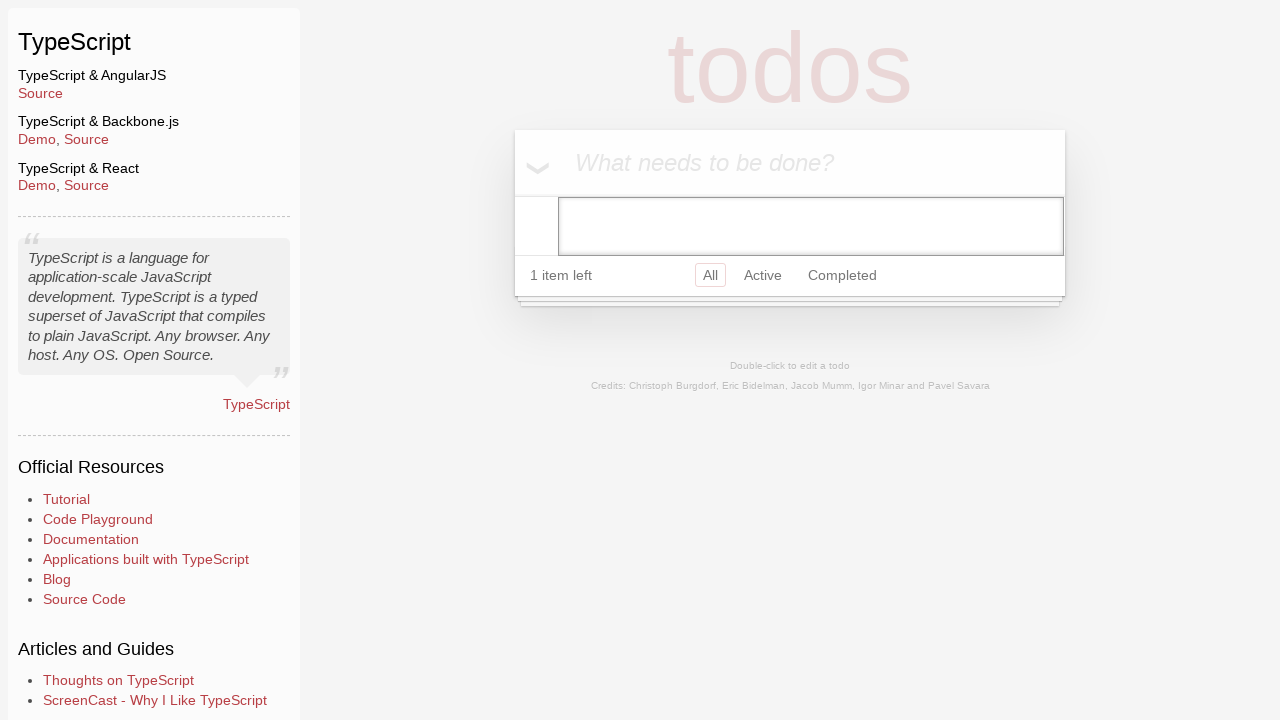

Pressed Enter to save the empty todo (destroying it) on .todo-list li.editing .edit
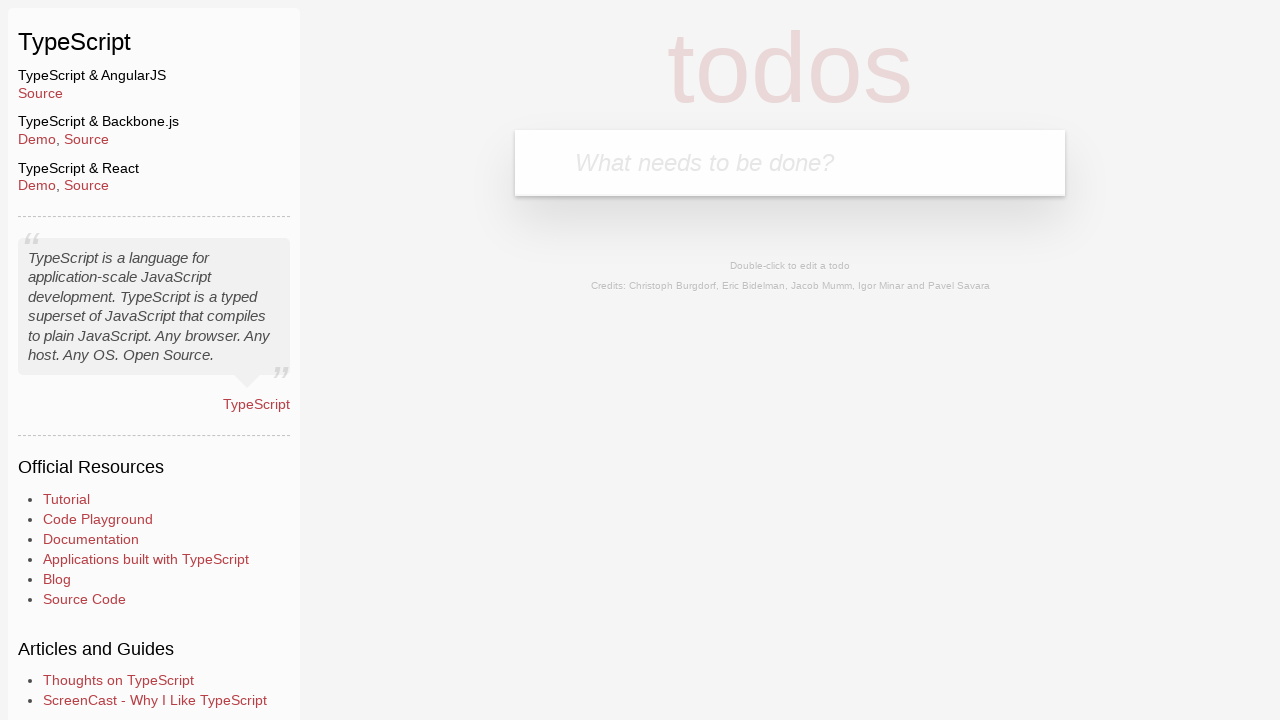

Verified todo was destroyed and no todos are present
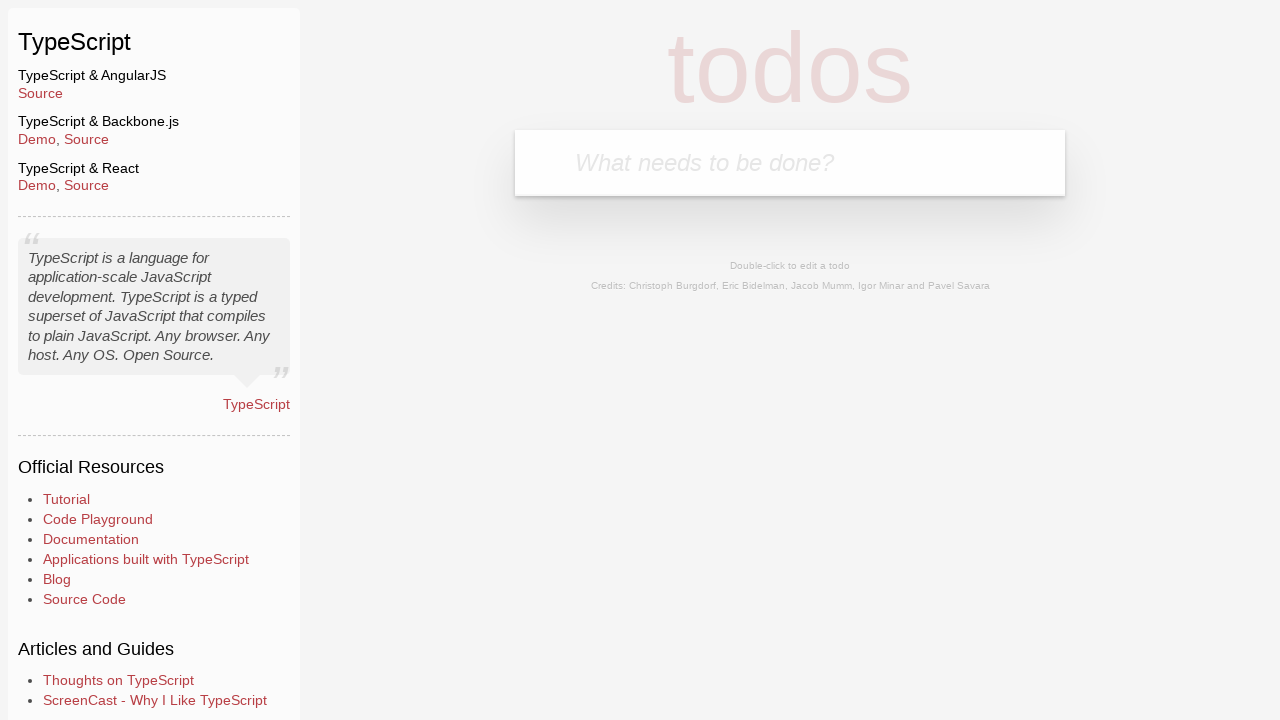

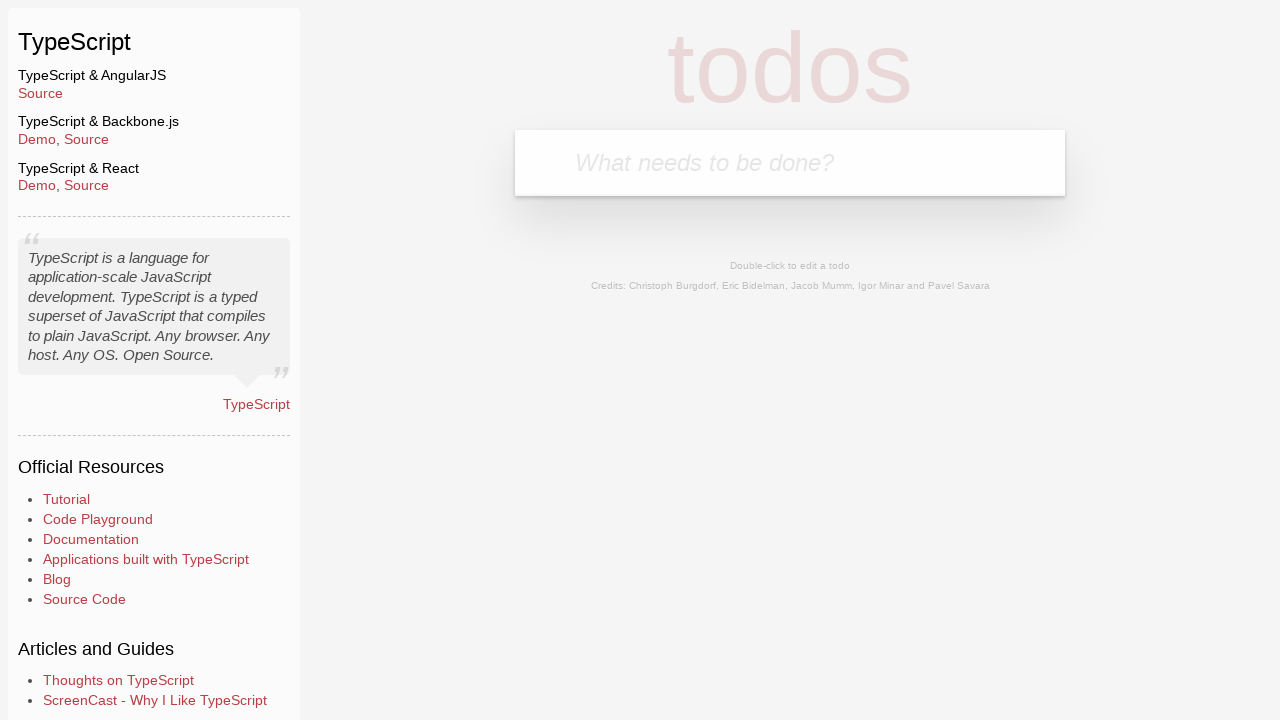